Tests registration form validation by entering a name with less than 5 characters and verifying the minimum length error message

Starting URL: https://dashboard.melaka.app/register

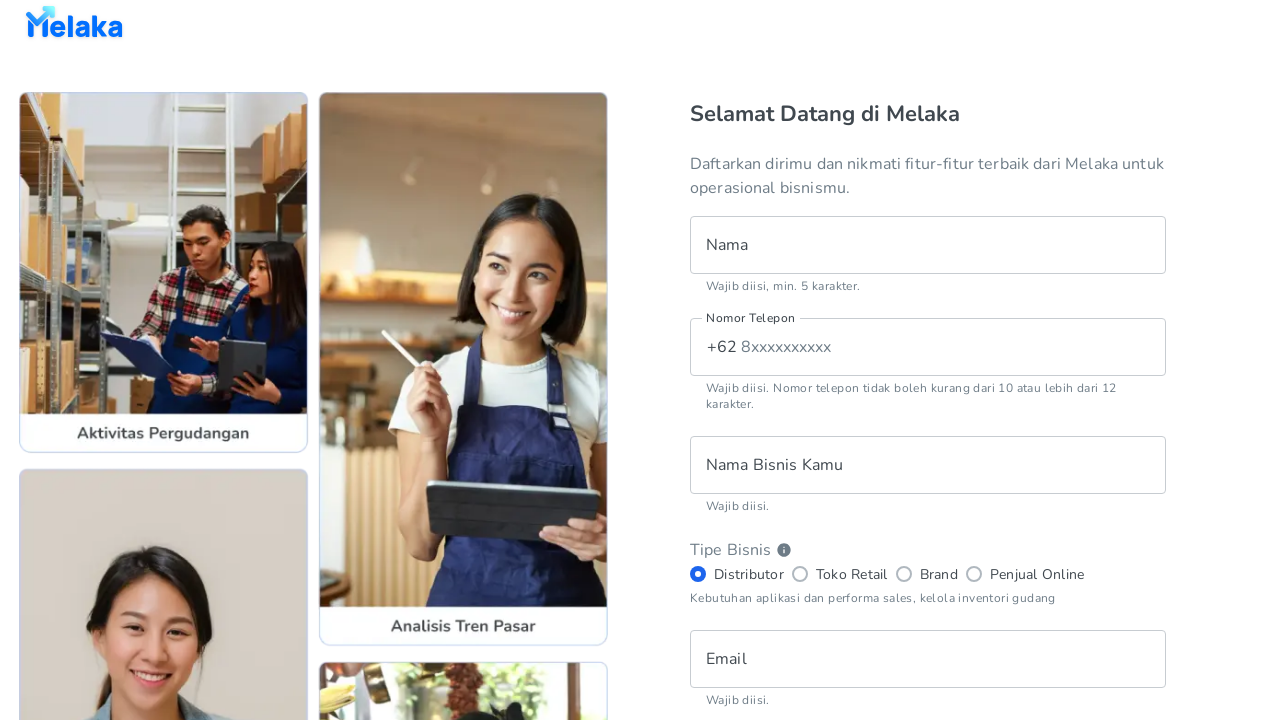

Filled name field with 'Han' (less than 5 characters) on internal:testid=[data-testid="register__text-field__name"s]
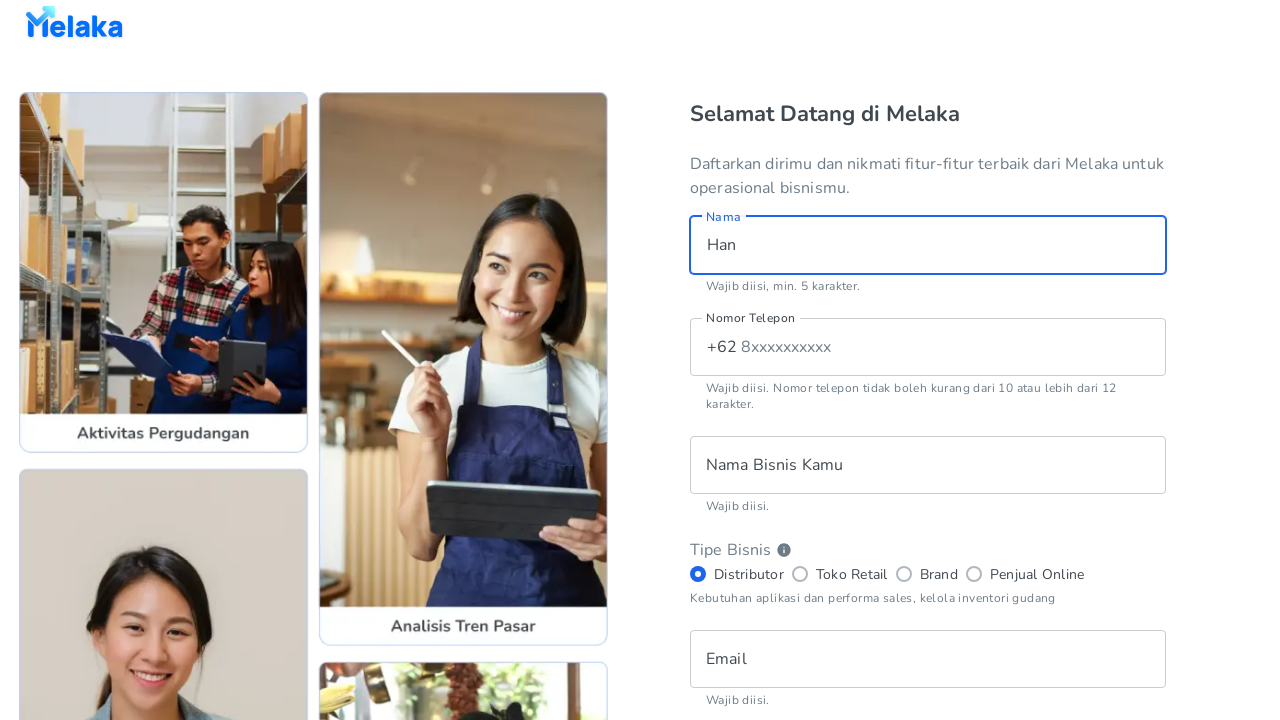

Filled phone number field with '8123456789' on internal:testid=[data-testid="register__text-field__phone-number"s]
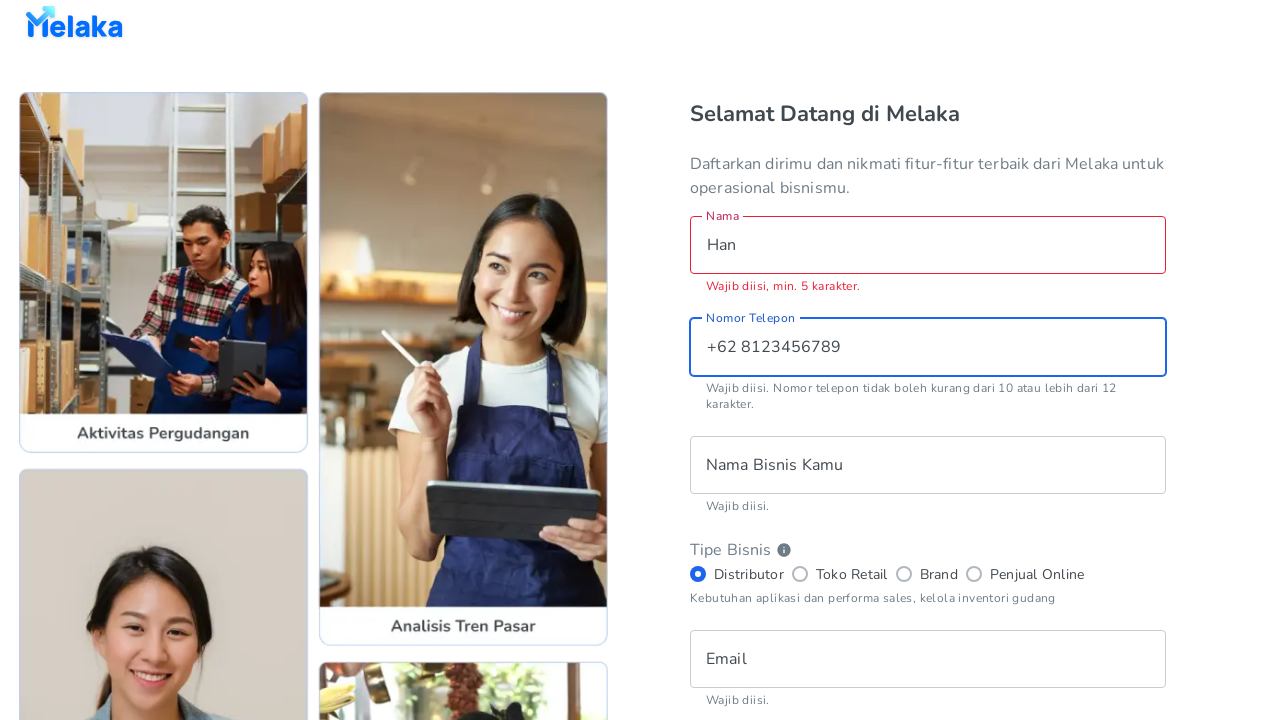

Filled business name field with 'MELAKA' on internal:testid=[data-testid="register__text-field__business-name"s]
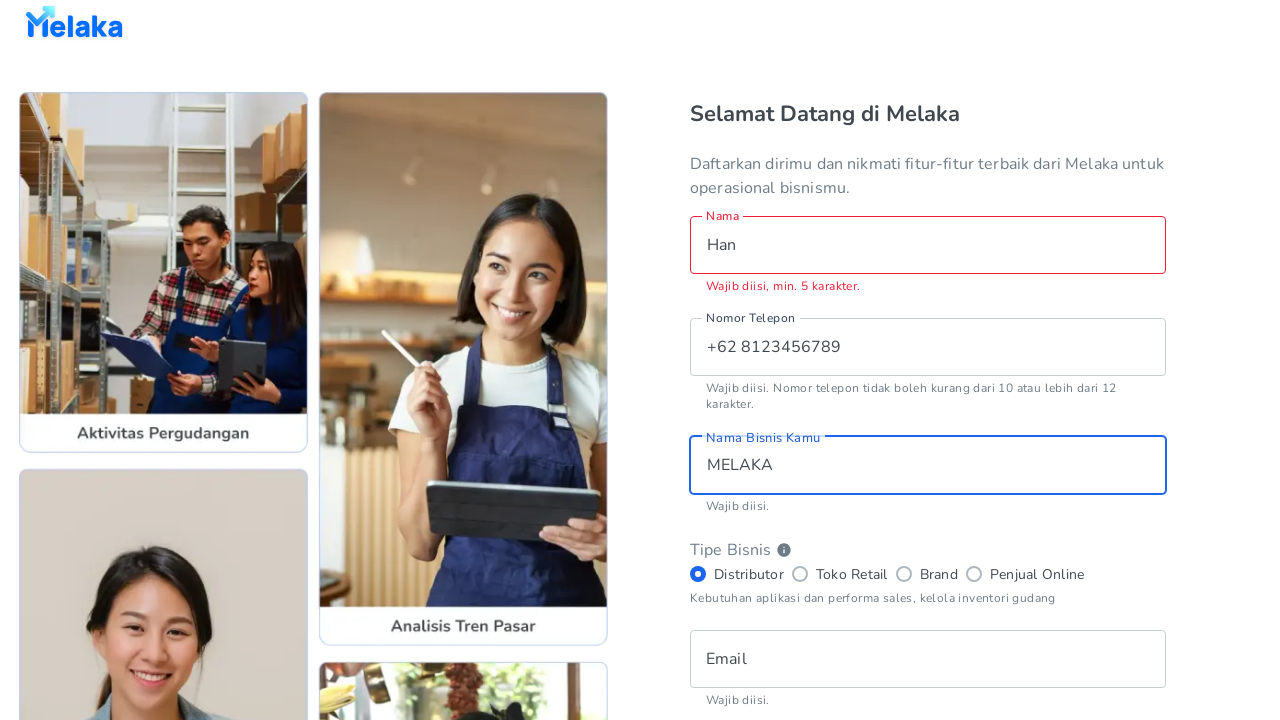

Filled email field with 'hansyosaputra@example.com' on internal:testid=[data-testid="register__text-field__email"s]
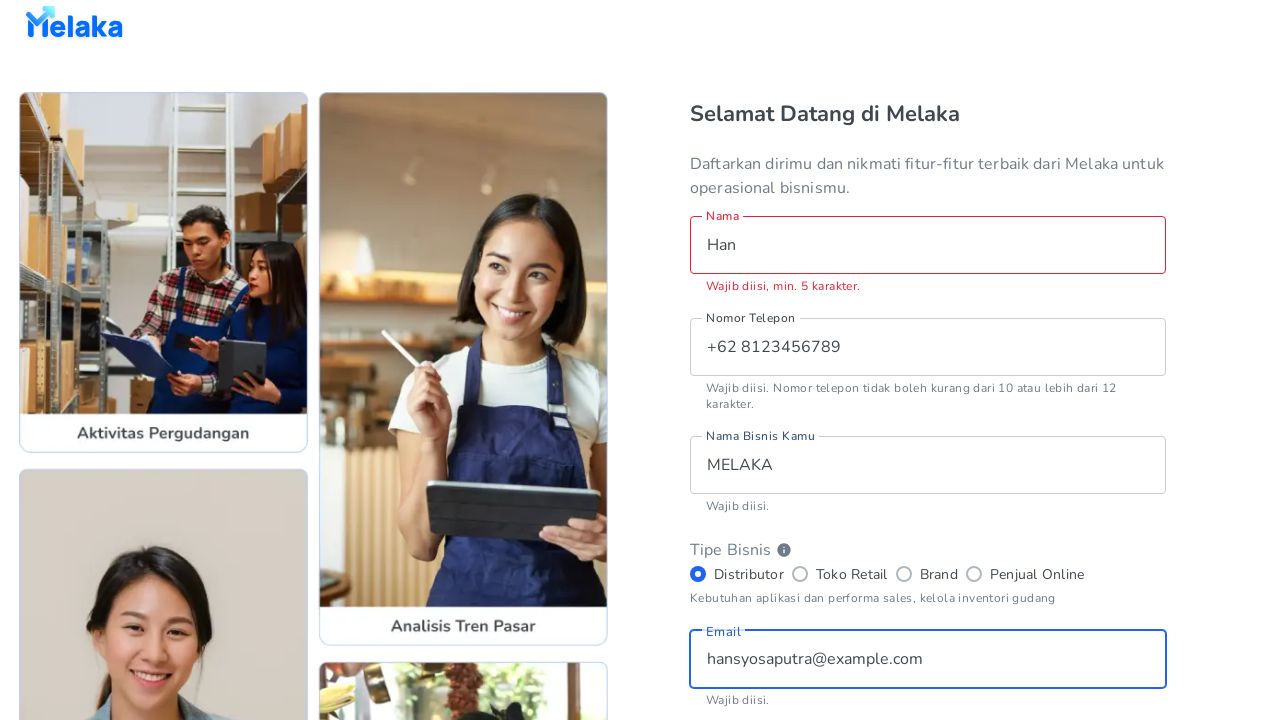

Filled password field with 'MELAKA123' on internal:testid=[data-testid="register__text-field__password"s]
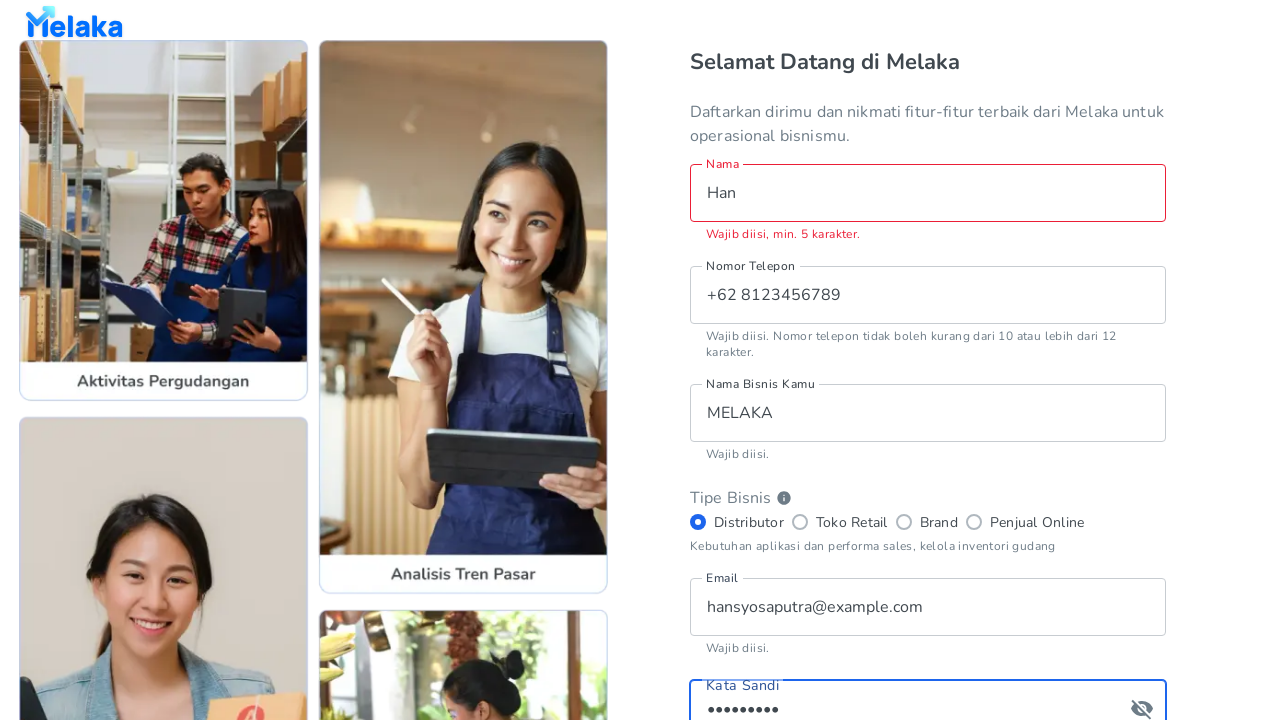

Filled confirm password field with 'MELAKA123' on internal:testid=[data-testid="register__text-field__confirm-password"s]
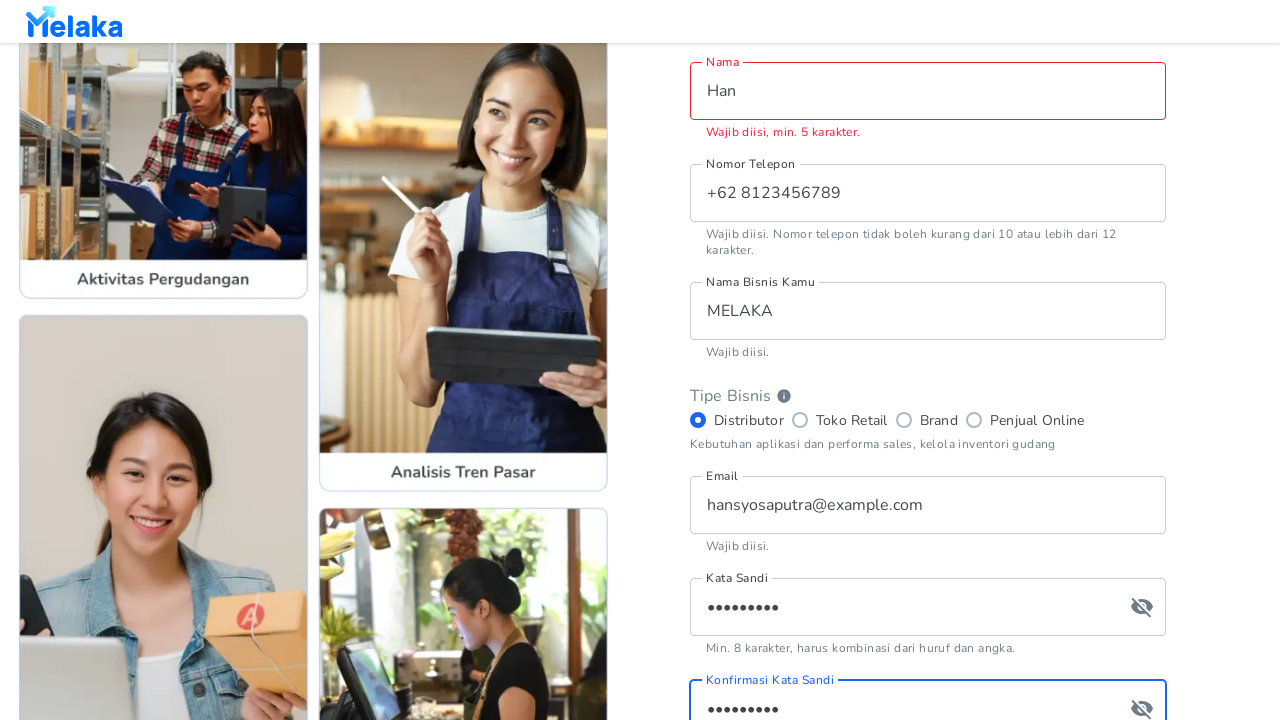

Checked terms and conditions checkbox at (700, 502) on internal:testid=[data-testid="register__checkbox__tnc"s]
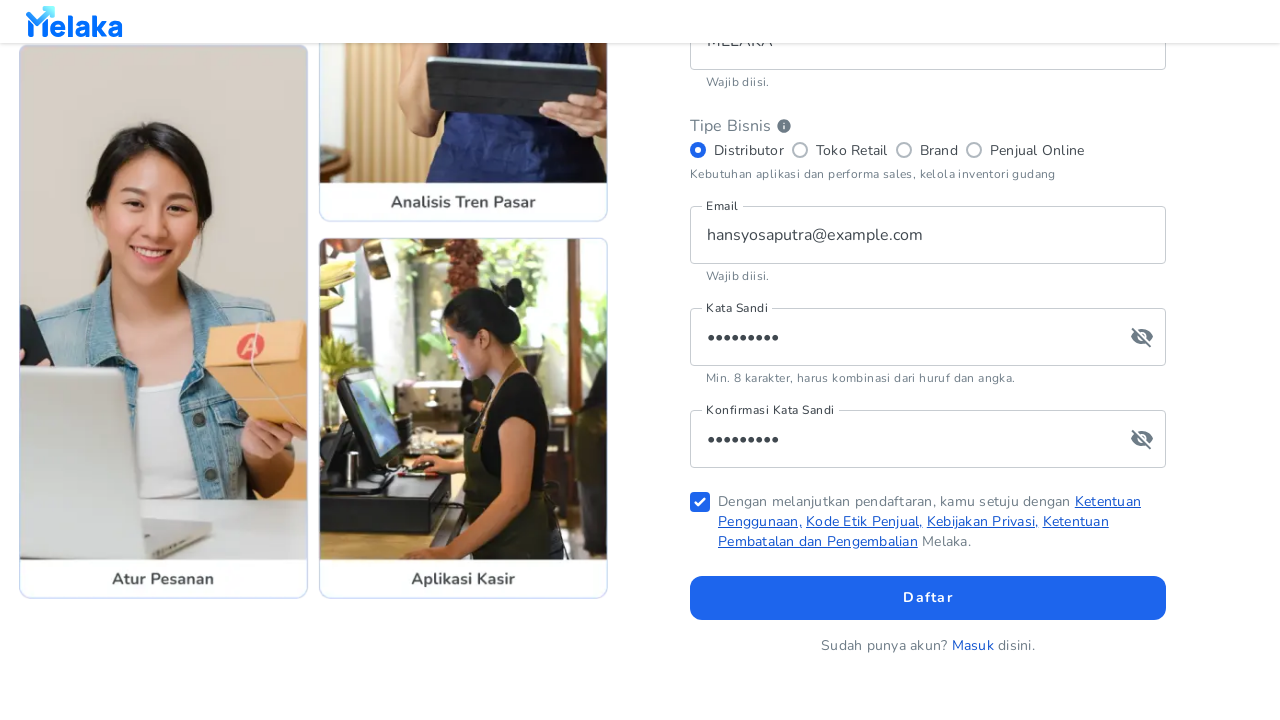

Clicked sign up button at (928, 598) on internal:testid=[data-testid="register__button__sign-up"s]
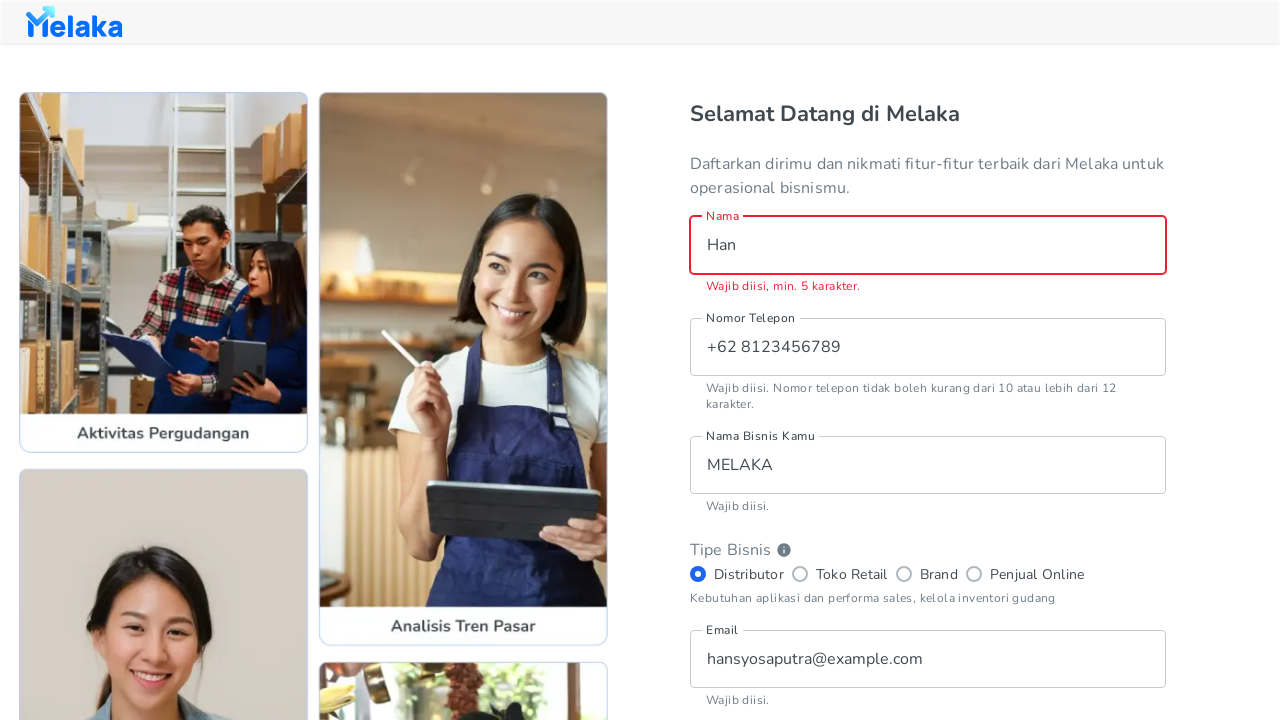

Minimum length error message appeared for name field
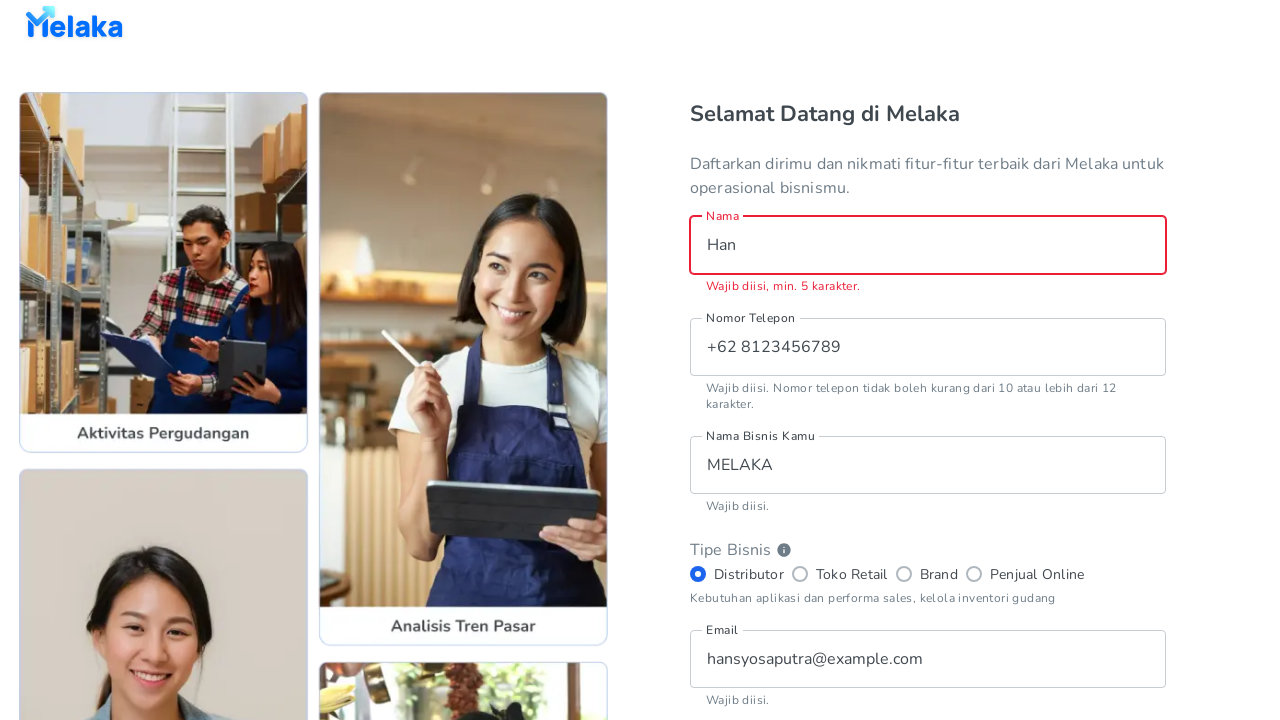

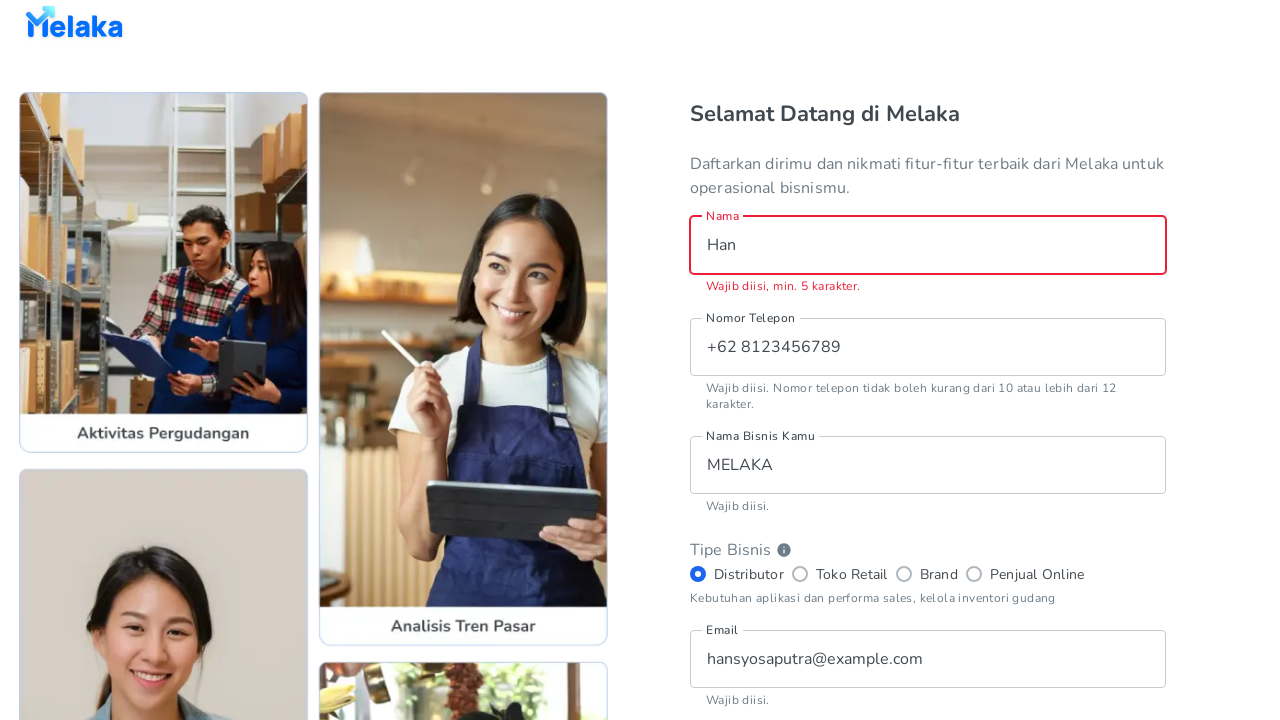